Tests deleting an incomplete todo item by adding an item to the list, then hovering over it and clicking the delete button, verifying the item is removed.

Starting URL: https://todomvc.com/examples/react/dist/

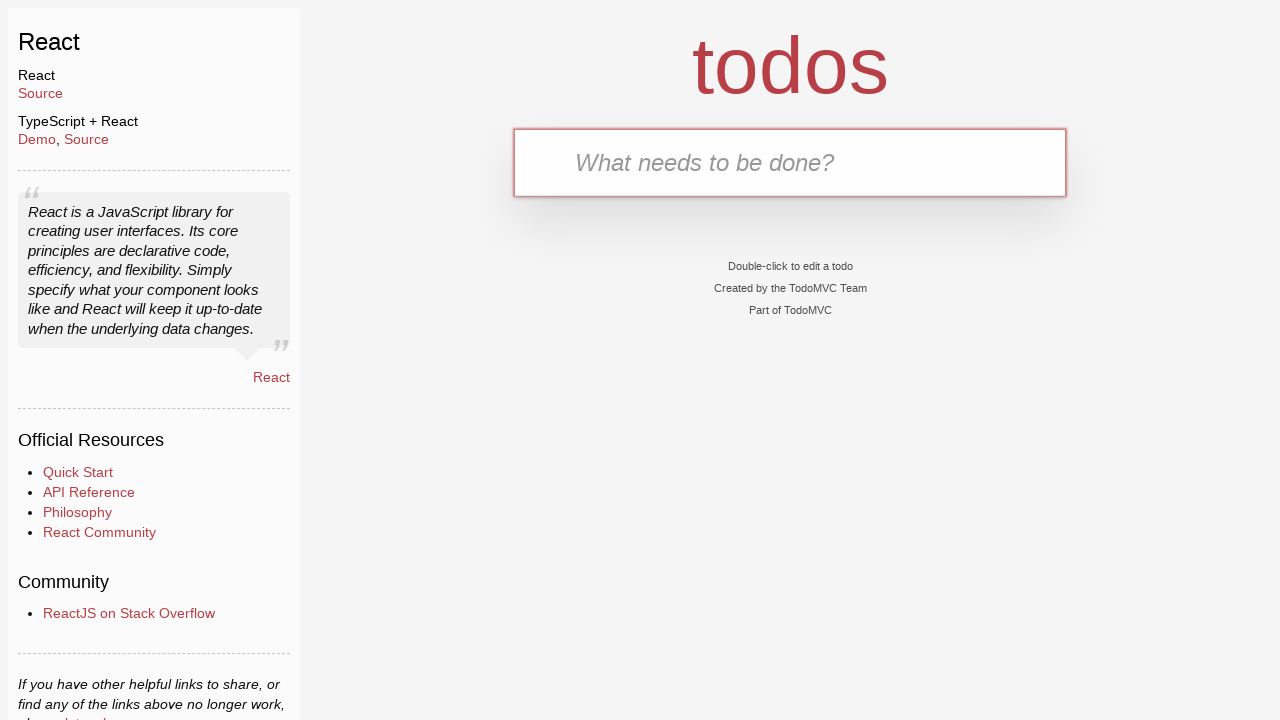

Filled new todo input field with 'test1' on .new-todo
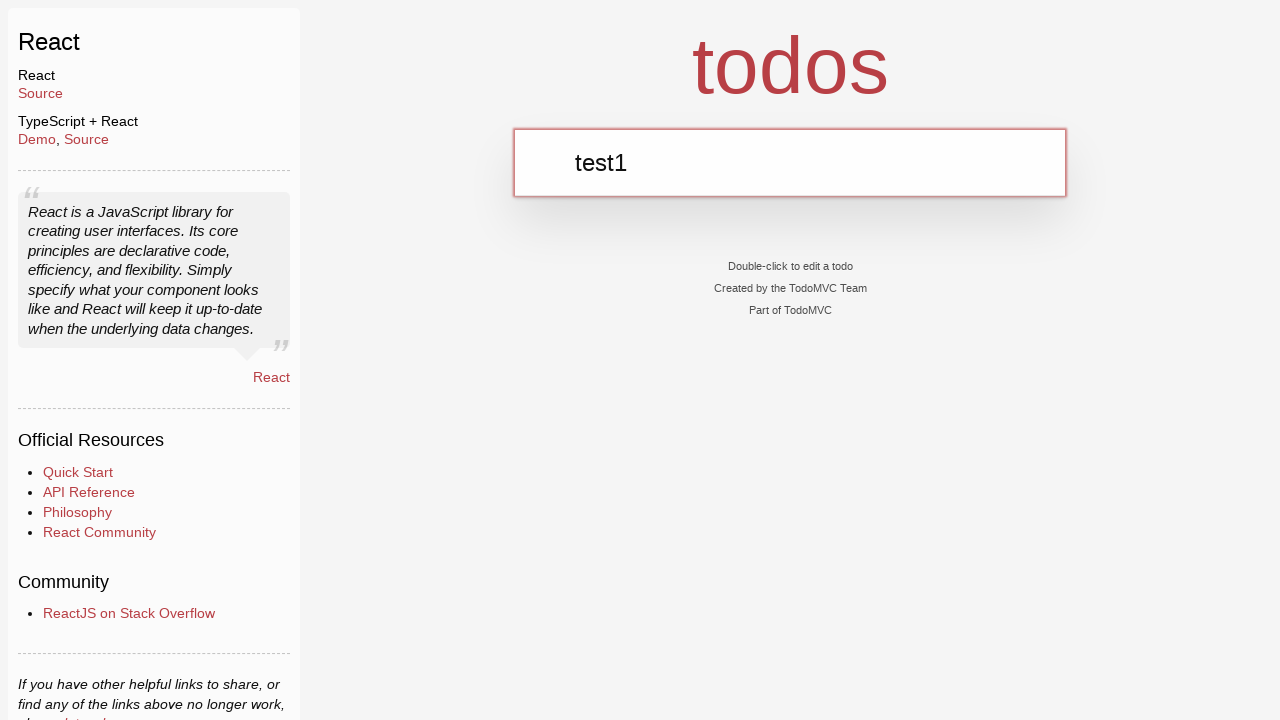

Pressed Enter to add the todo item
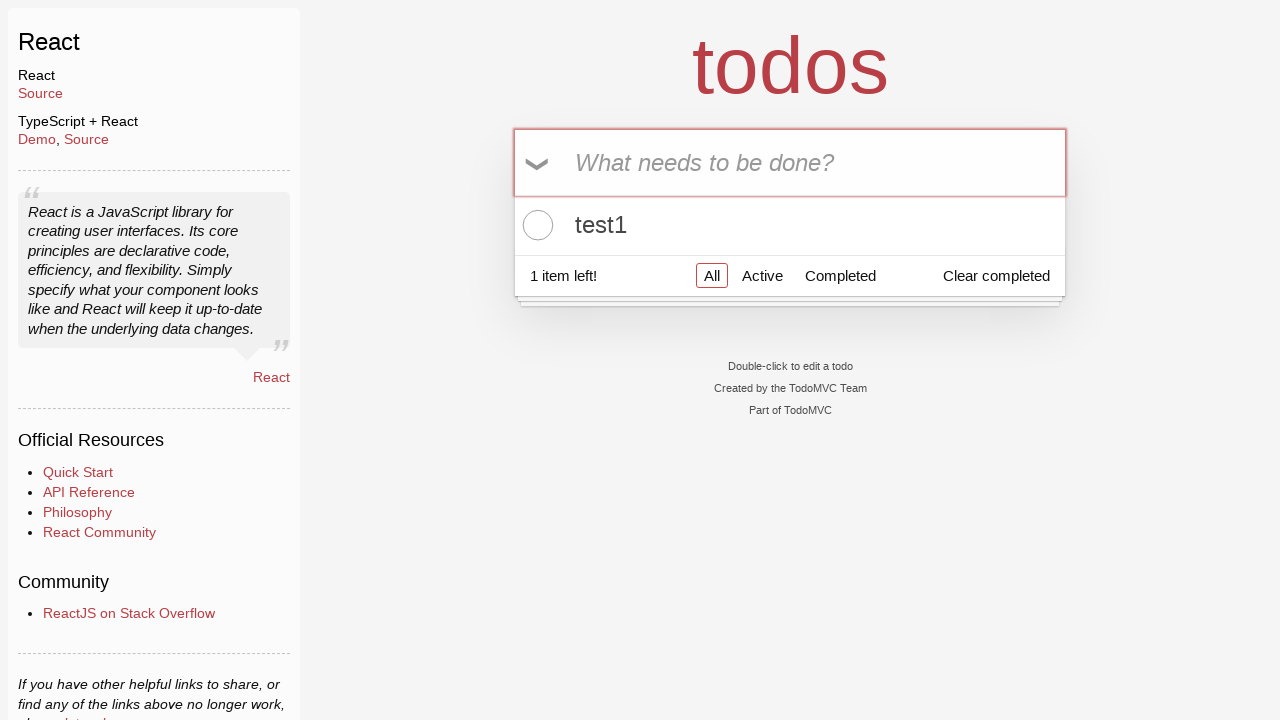

Hovered over the todo item to reveal delete button at (790, 225) on .todo-list li
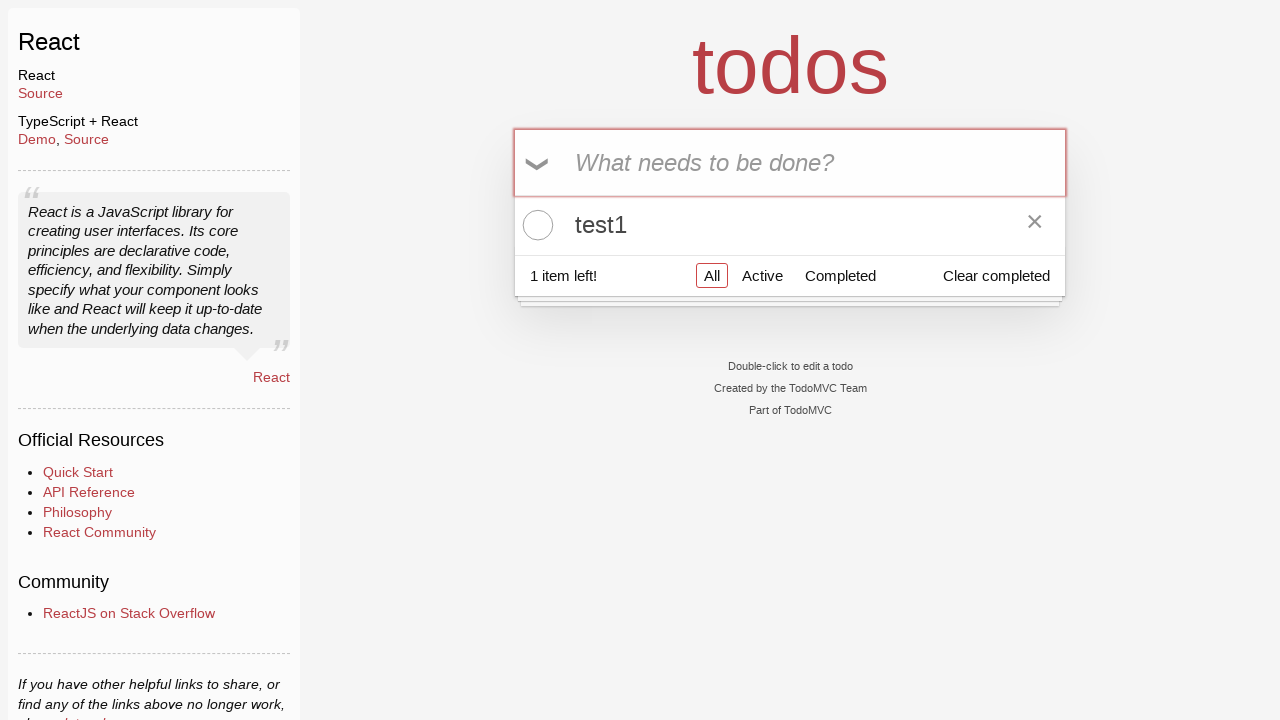

Clicked the delete button on the todo item at (1035, 225) on .todo-list li .destroy
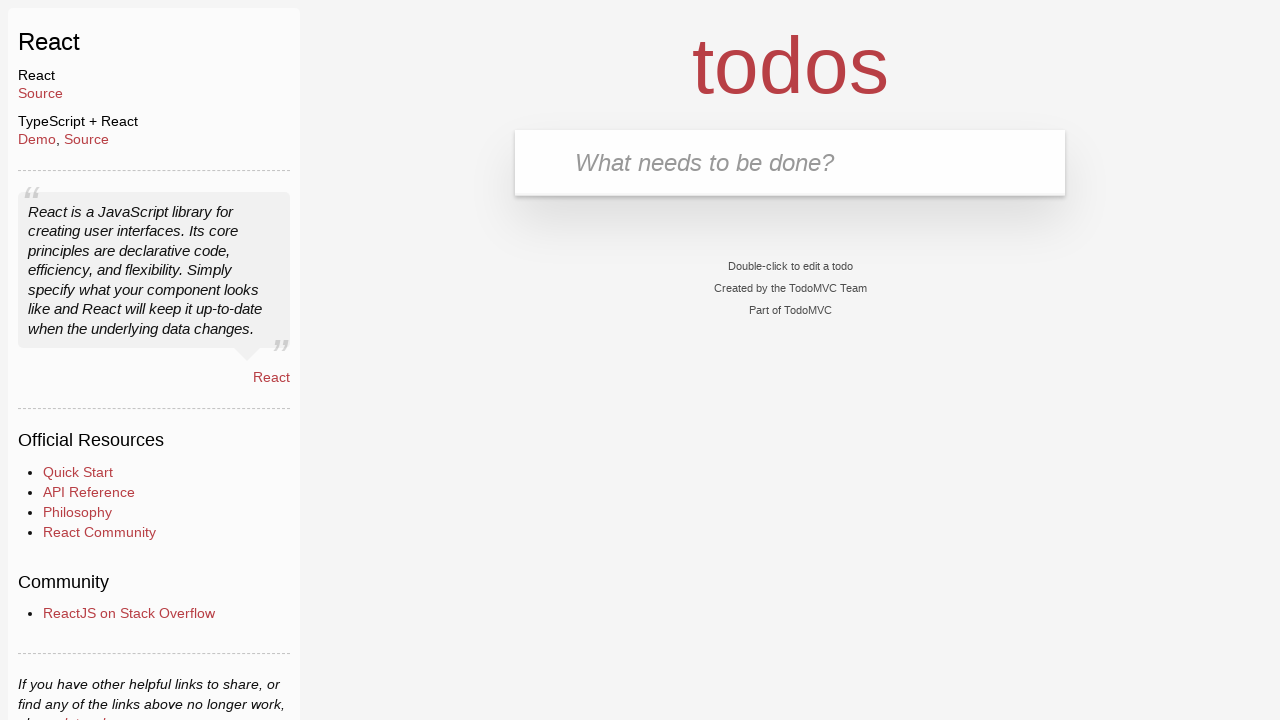

Verified that the todo item has been removed from the list
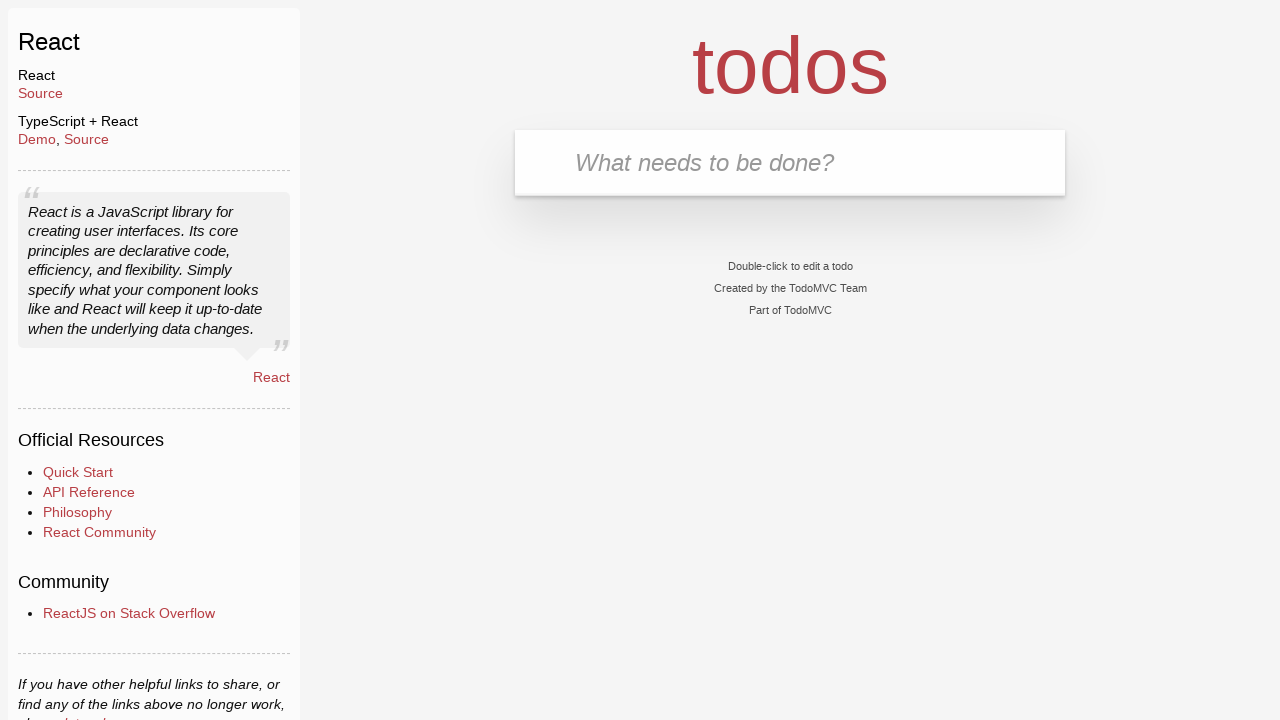

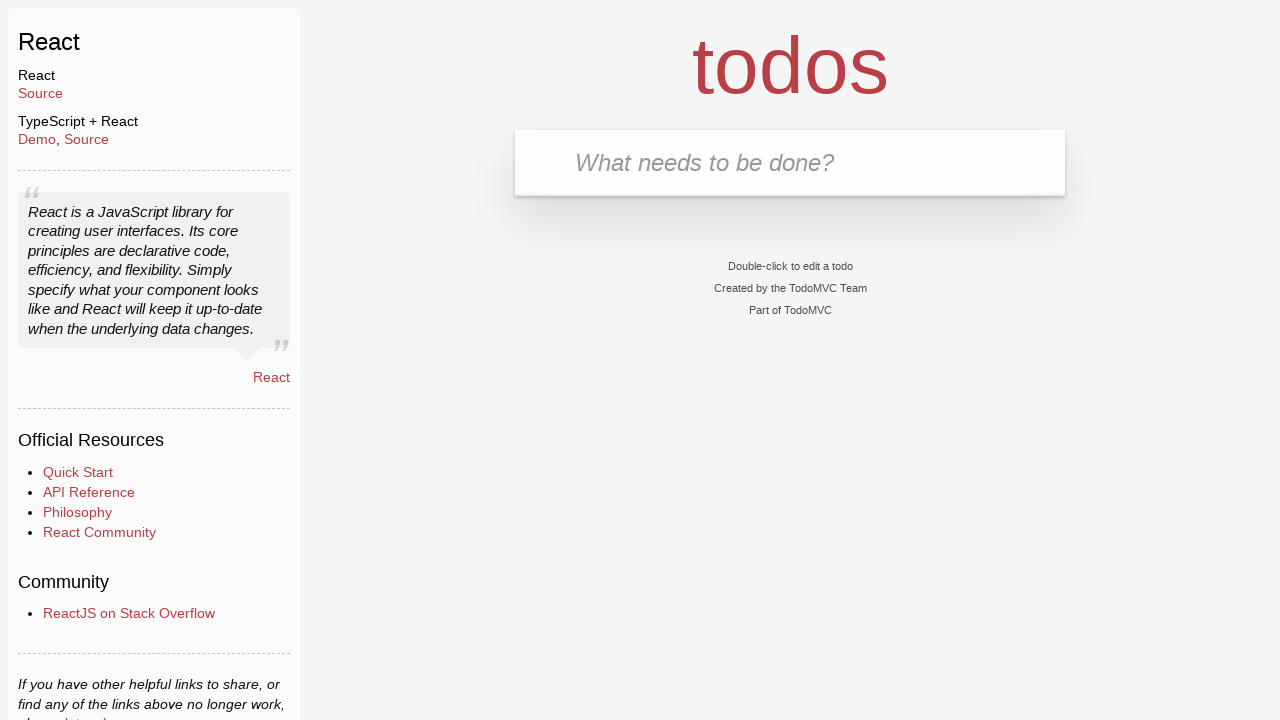